Tests XPath sibling and parent traversal by locating buttons in the header using following-sibling and parent axis selectors

Starting URL: https://rahulshettyacademy.com/AutomationPractice/

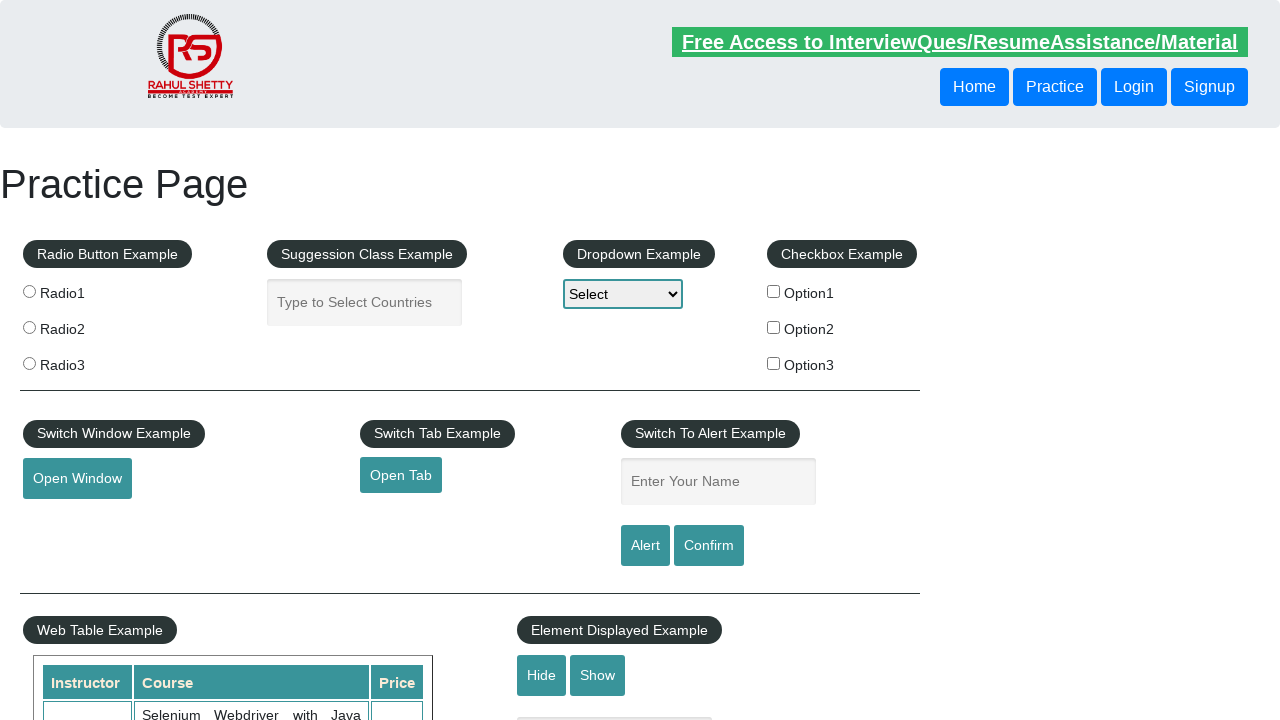

Located sibling button using following-sibling XPath axis and retrieved text content
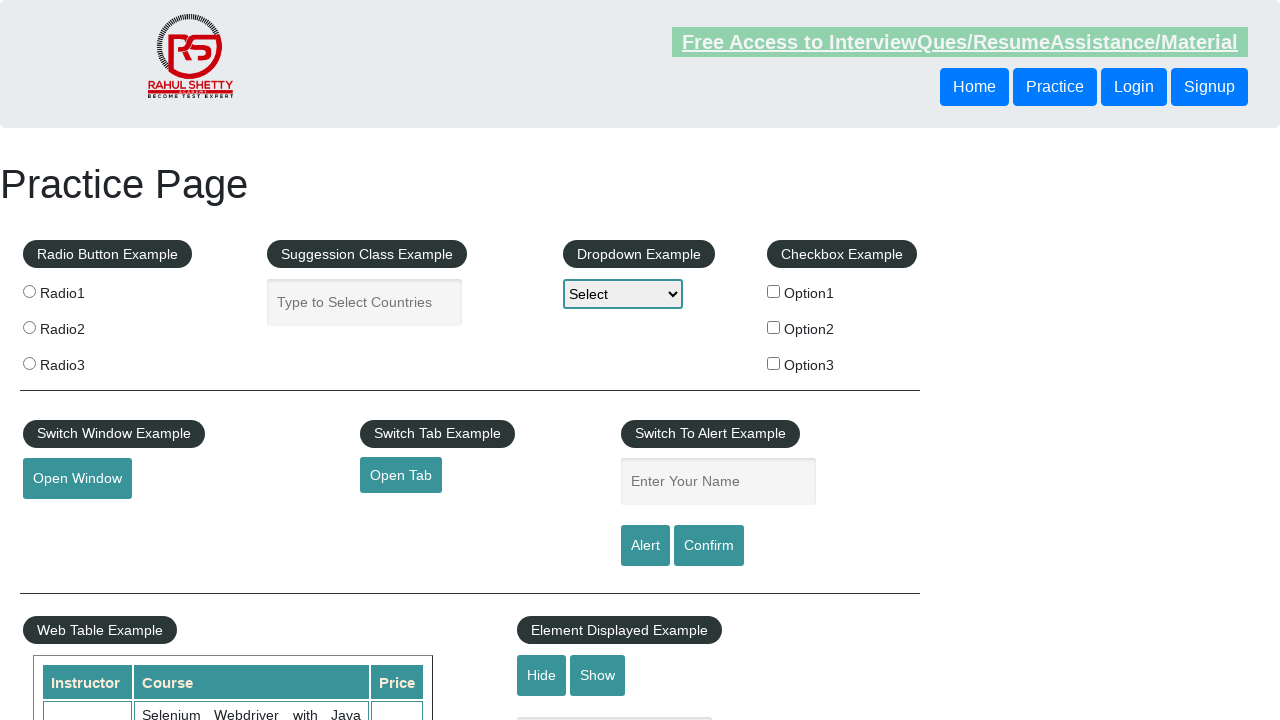

Printed sibling button text: Login
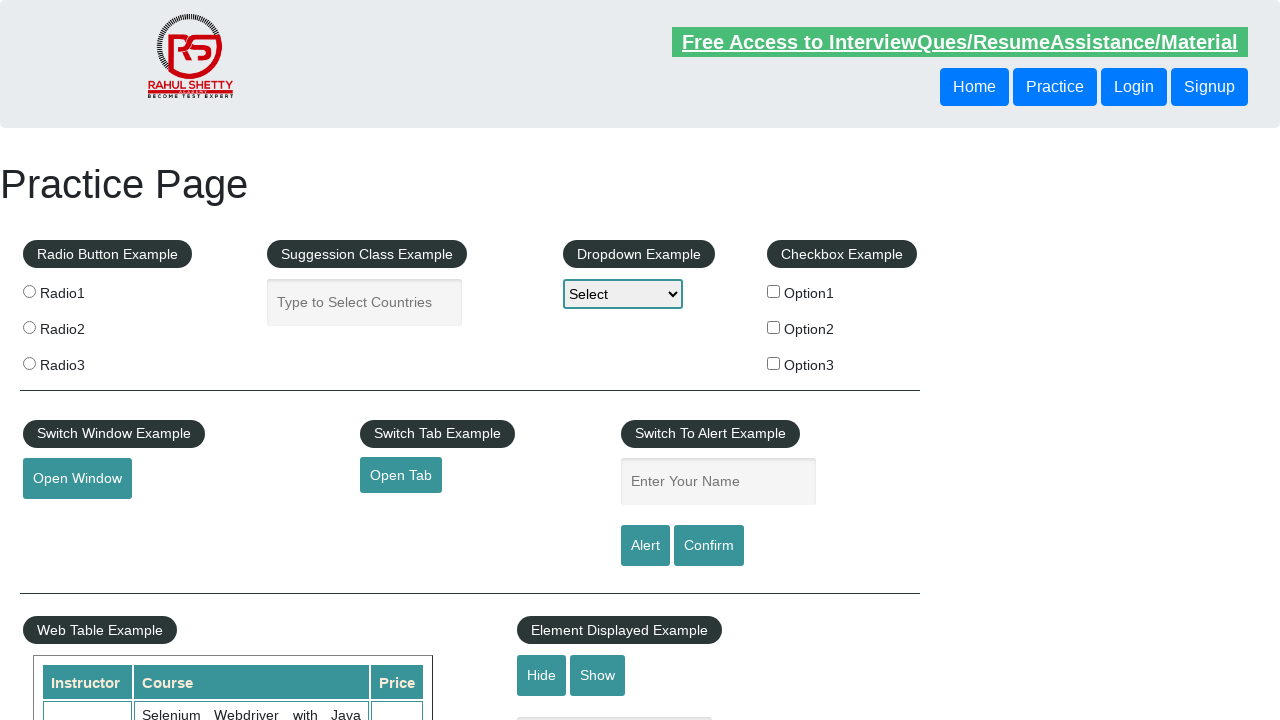

Located button using parent traversal XPath axis and retrieved text content
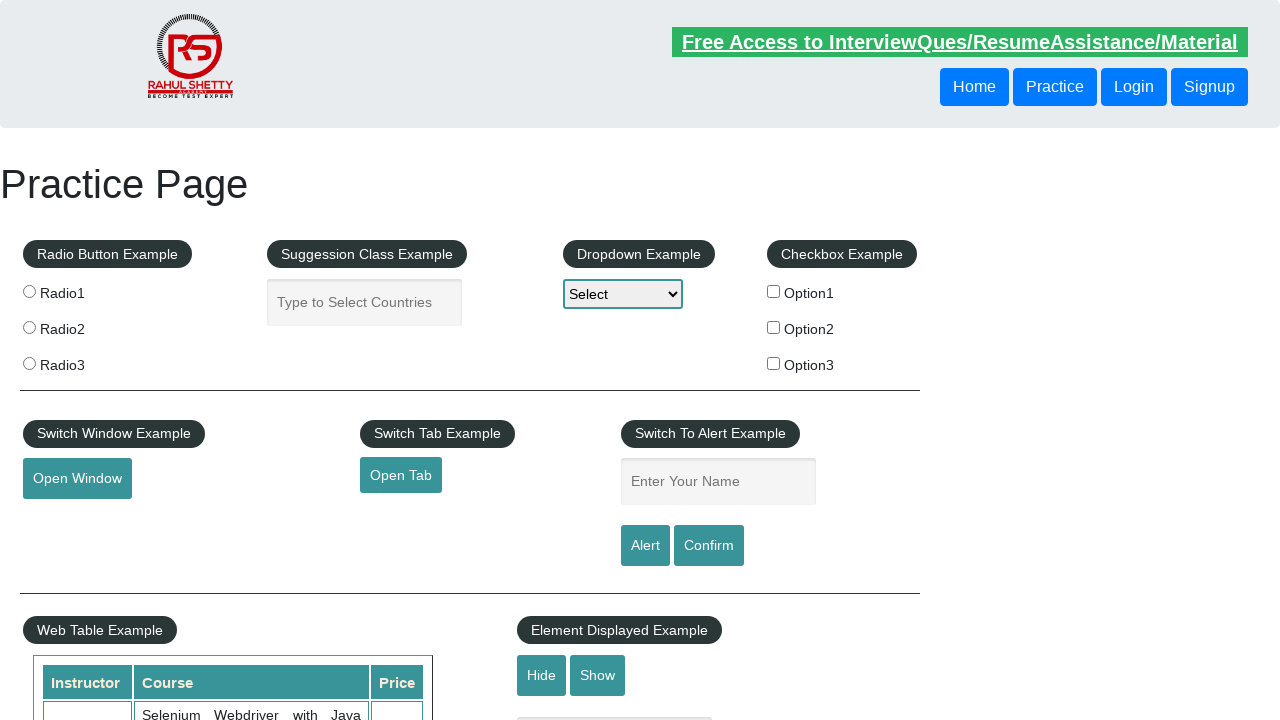

Printed parent traversal button text: Login
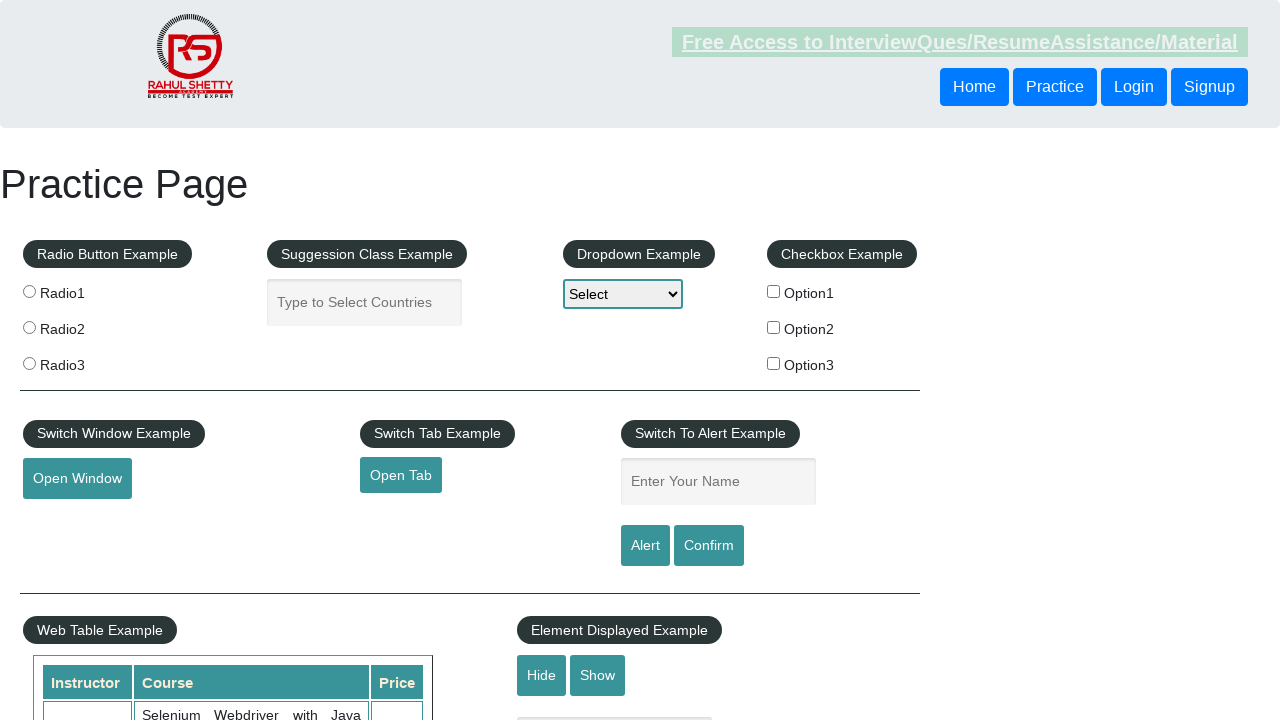

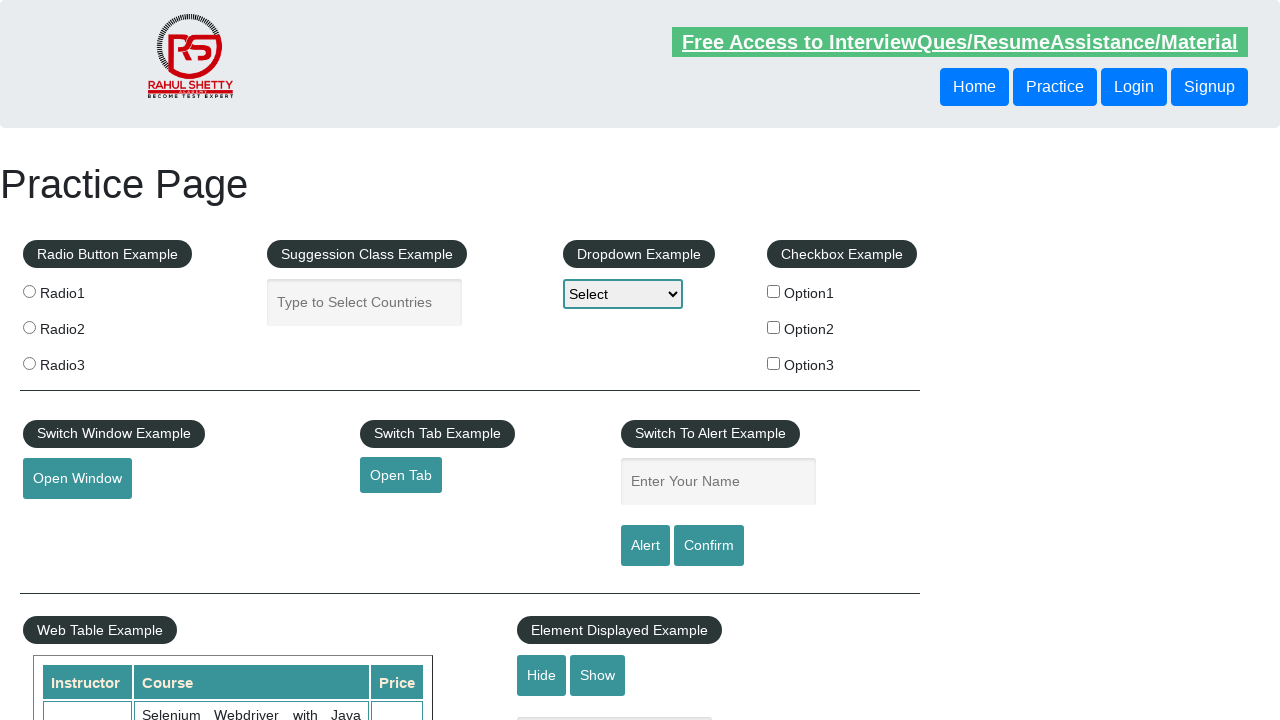